Tests autosuggest dropdown functionality by typing a partial country name and selecting the matching option "India" from the suggestions list.

Starting URL: https://rahulshettyacademy.com/dropdownsPractise/

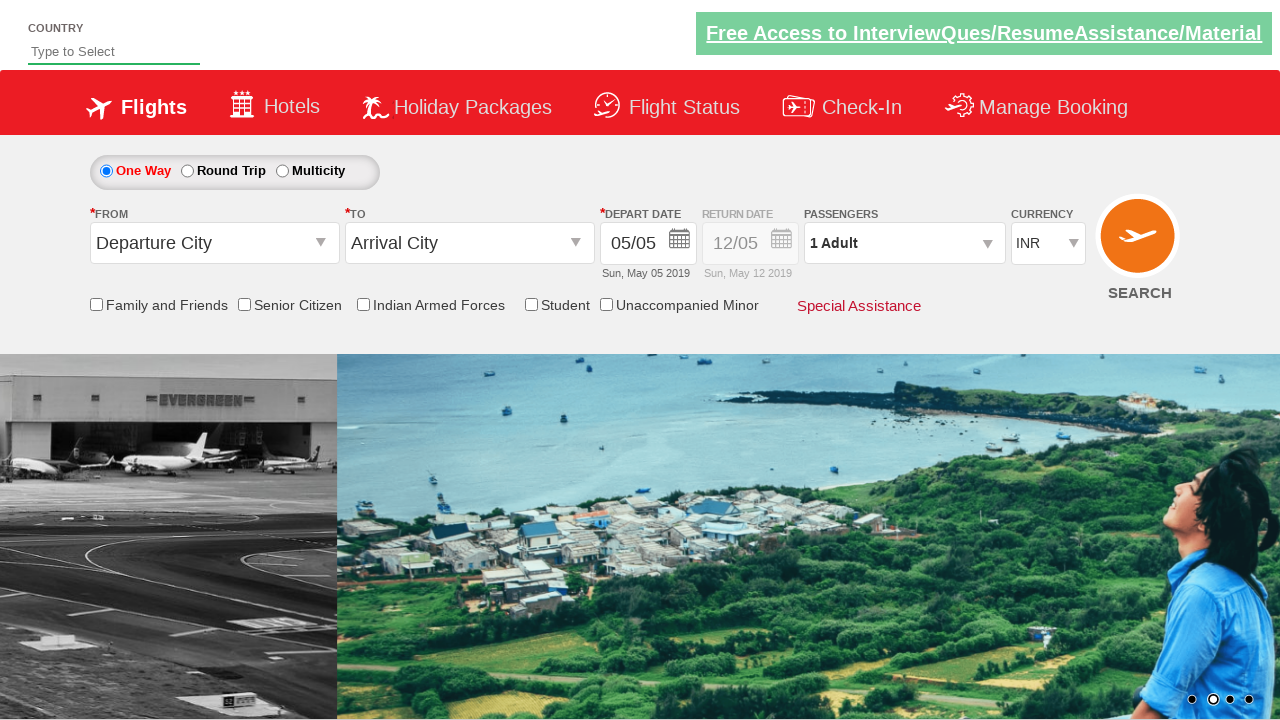

Typed 'ind' into autosuggest field to trigger dropdown on #autosuggest
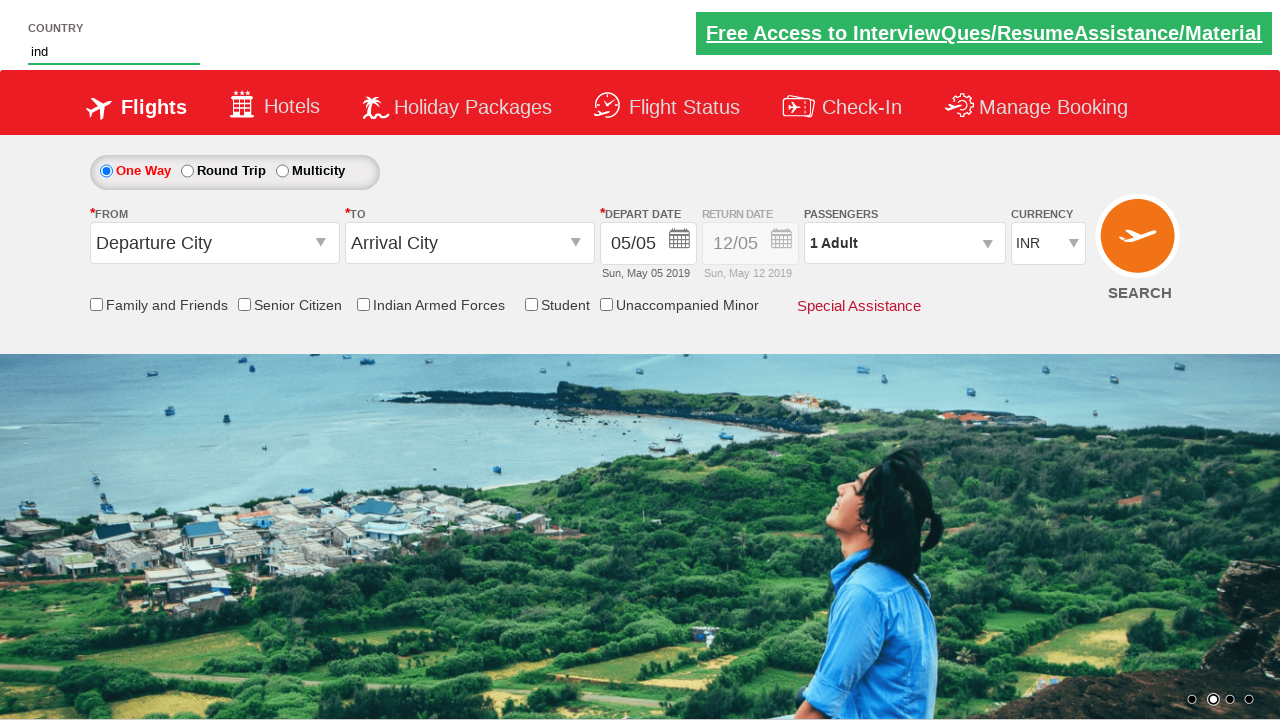

Autosuggest dropdown appeared with suggestions
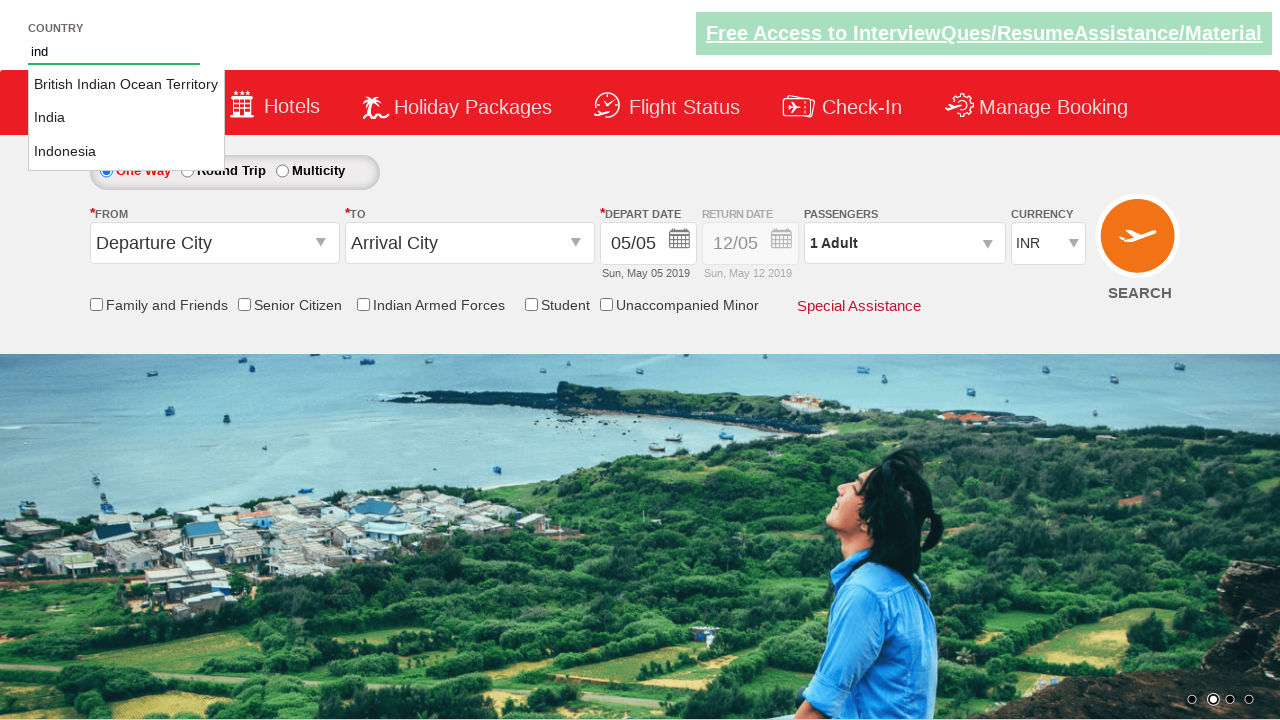

Selected 'India' from autosuggest dropdown at (126, 118) on li.ui-menu-item a >> nth=1
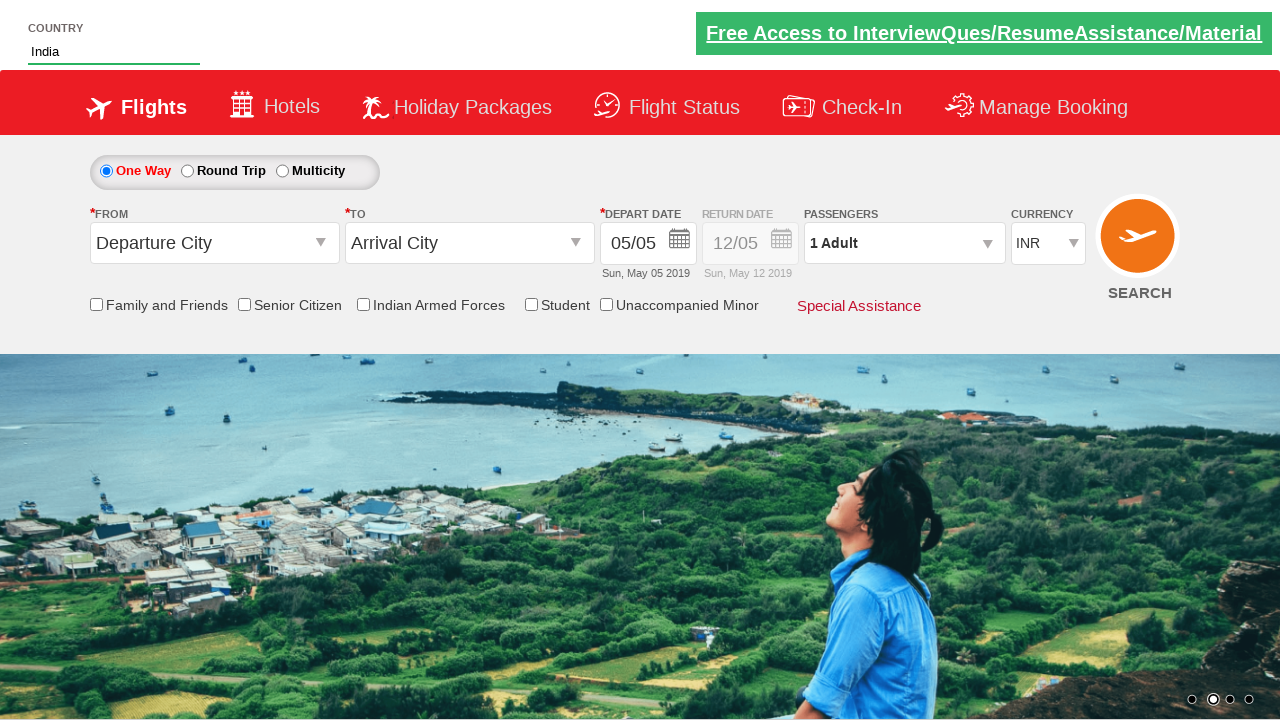

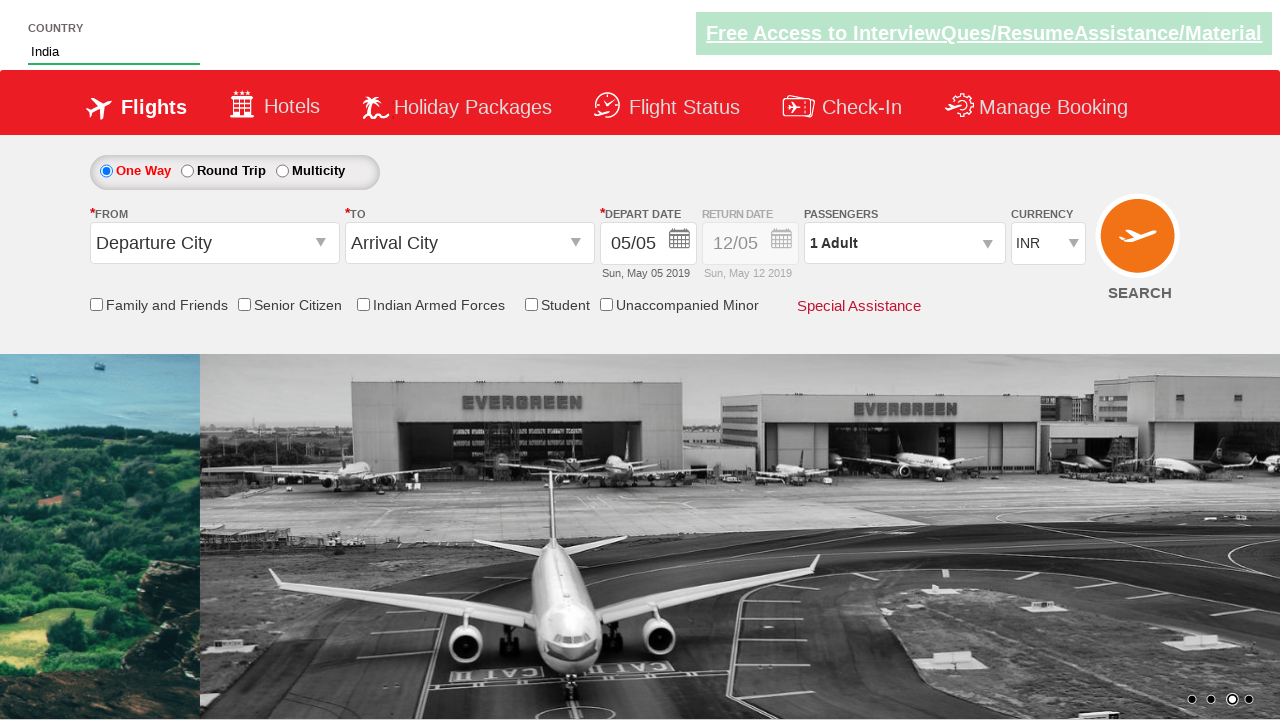